Opens the RedBus homepage, maximizes the browser window, and retrieves the page title to verify successful navigation

Starting URL: https://www.redbus.in/

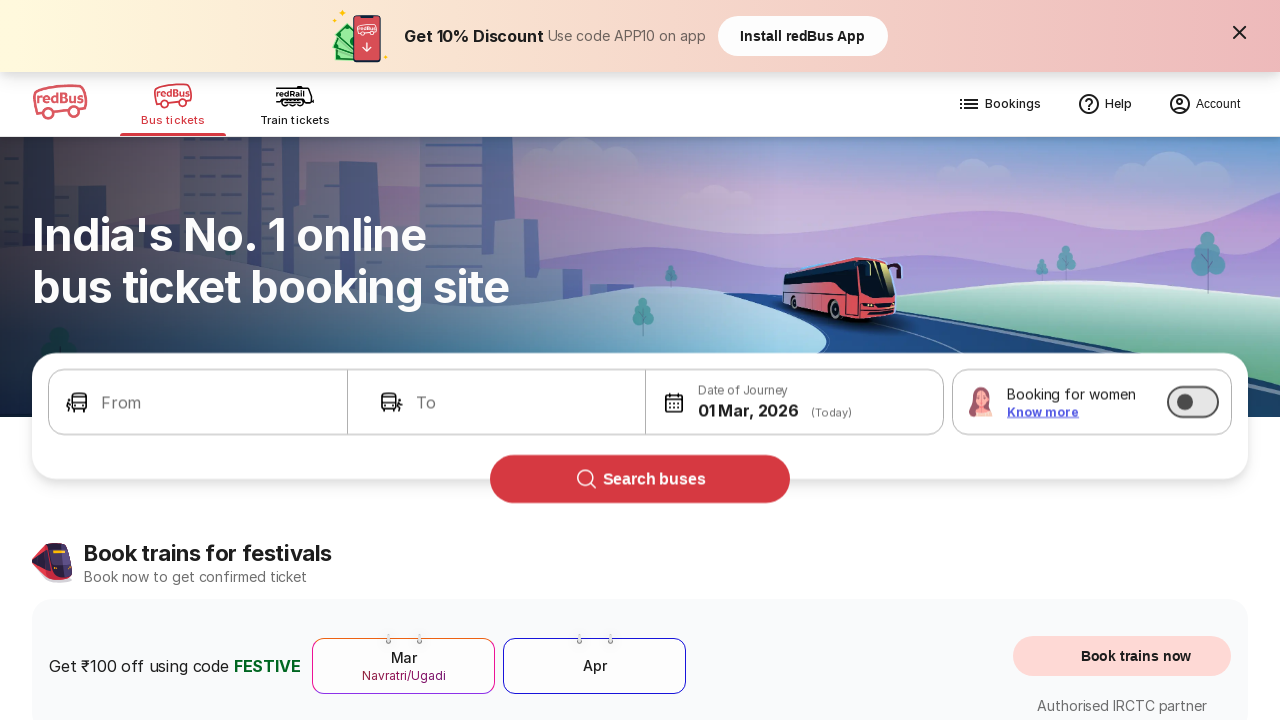

Waited for page to reach domcontentloaded state
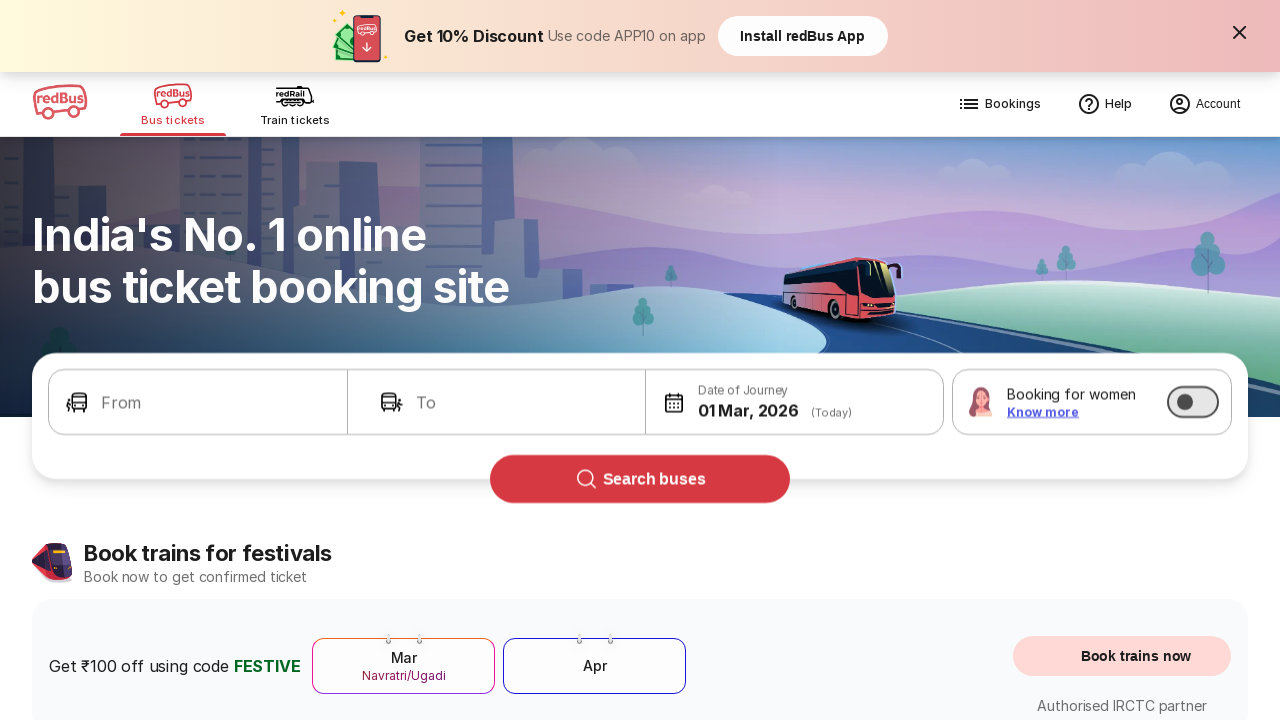

Retrieved page title: Bus Booking Online and Train Tickets at Lowest Price - redBus
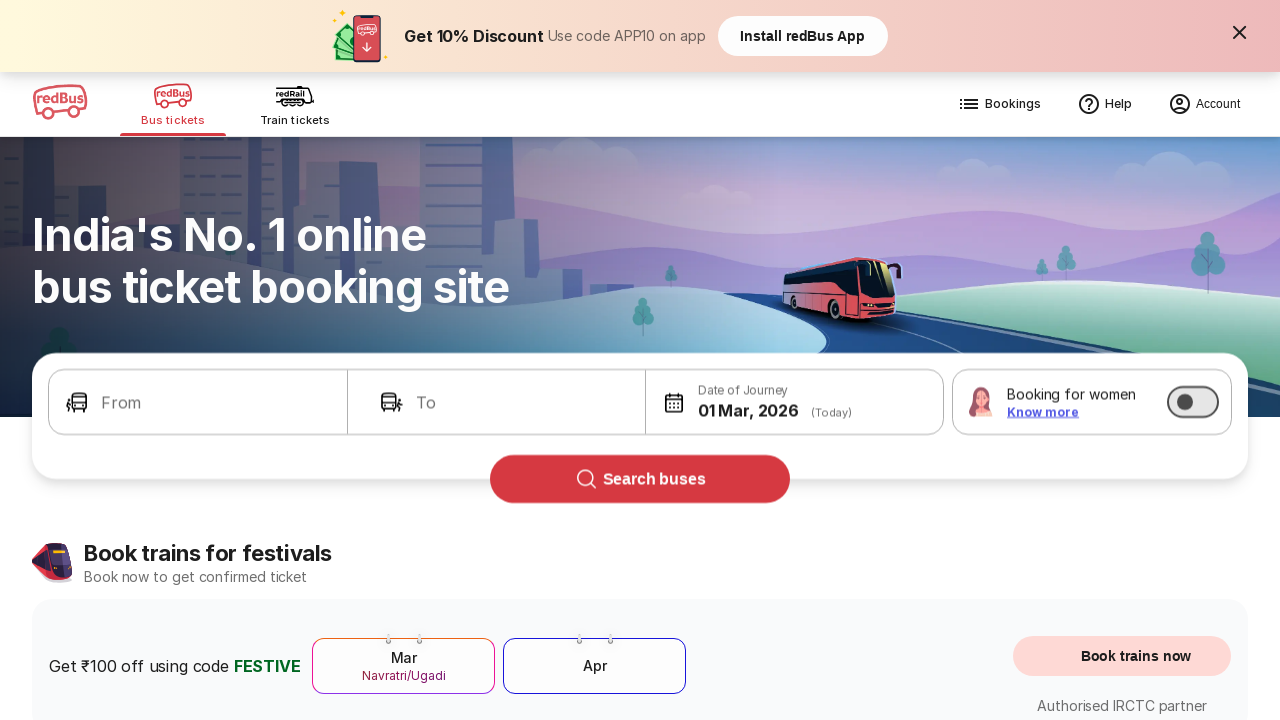

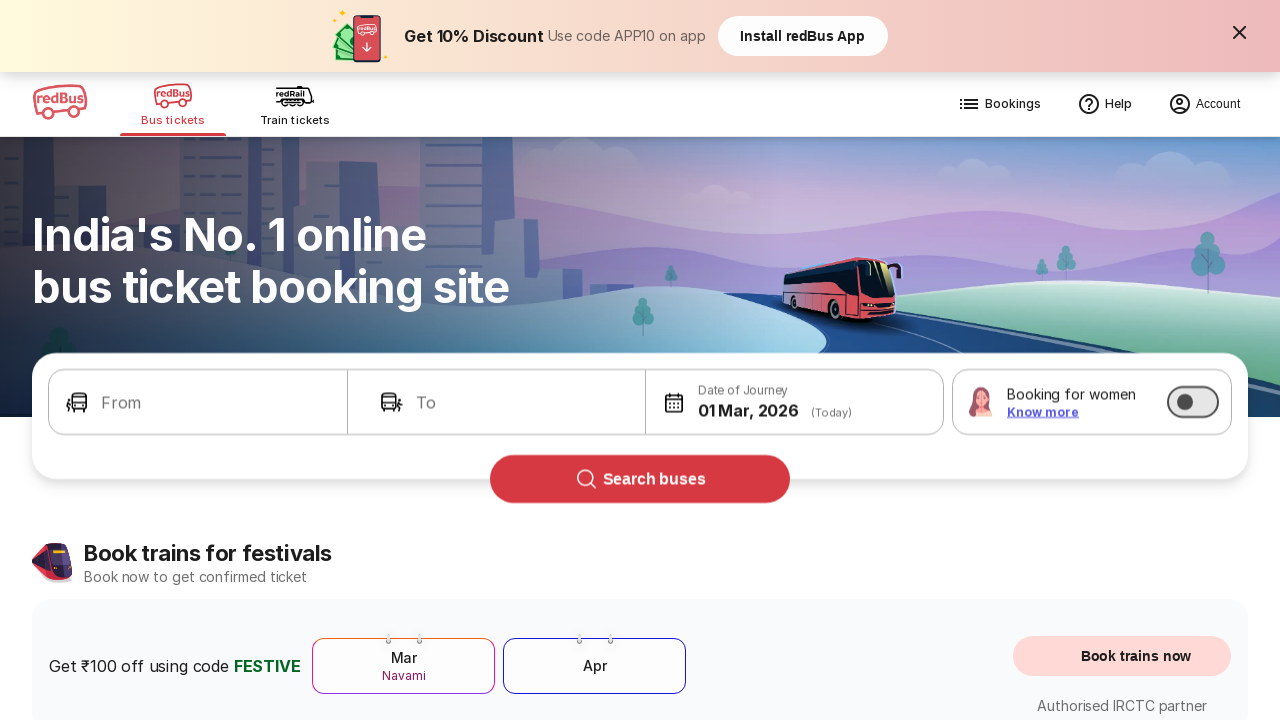